Tests JavaScript confirm dialog by clicking the second button, dismissing the alert (Cancel), and verifying the result message does not contain "successfuly".

Starting URL: https://the-internet.herokuapp.com/javascript_alerts

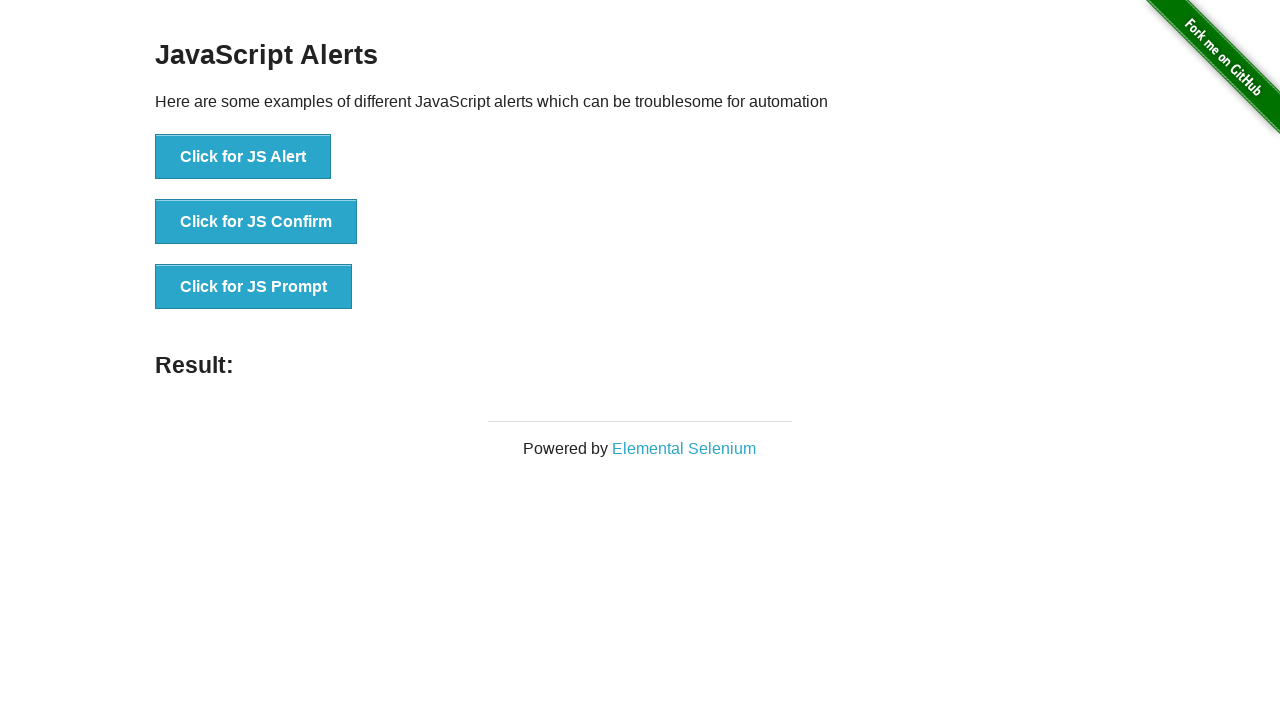

Set up dialog handler to dismiss alerts
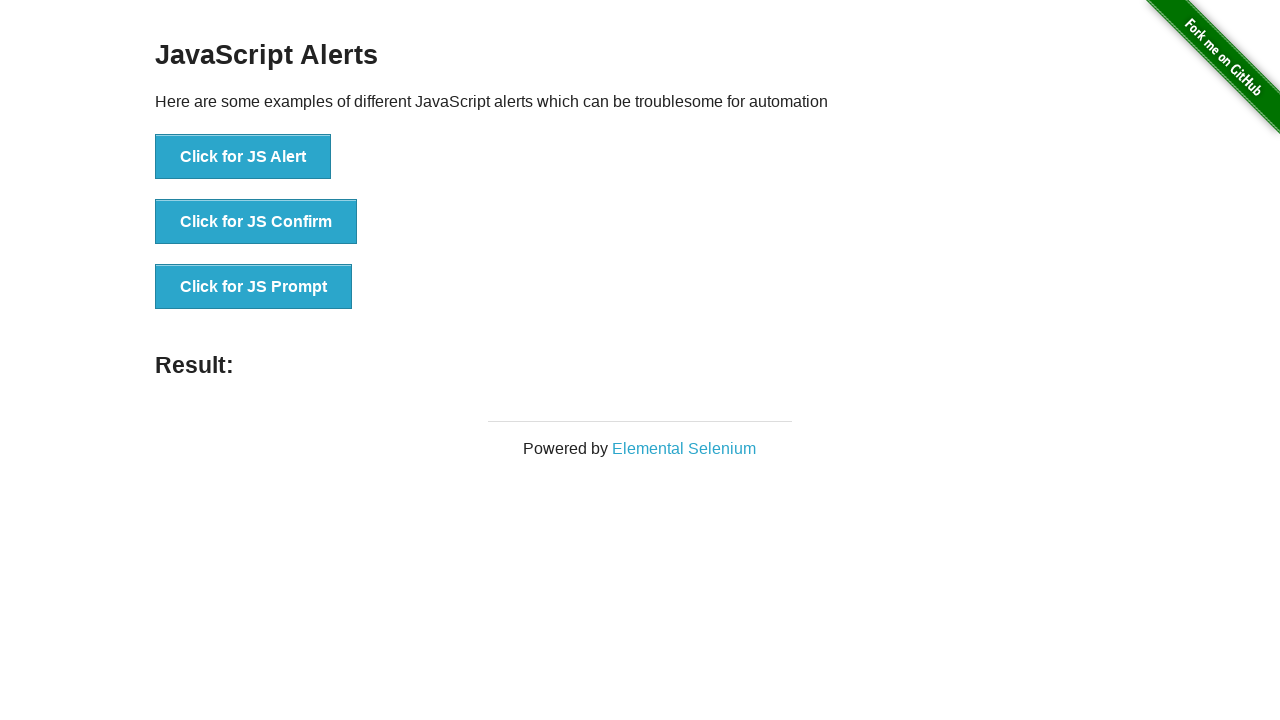

Clicked 'Click for JS Confirm' button at (256, 222) on xpath=//button[text()='Click for JS Confirm']
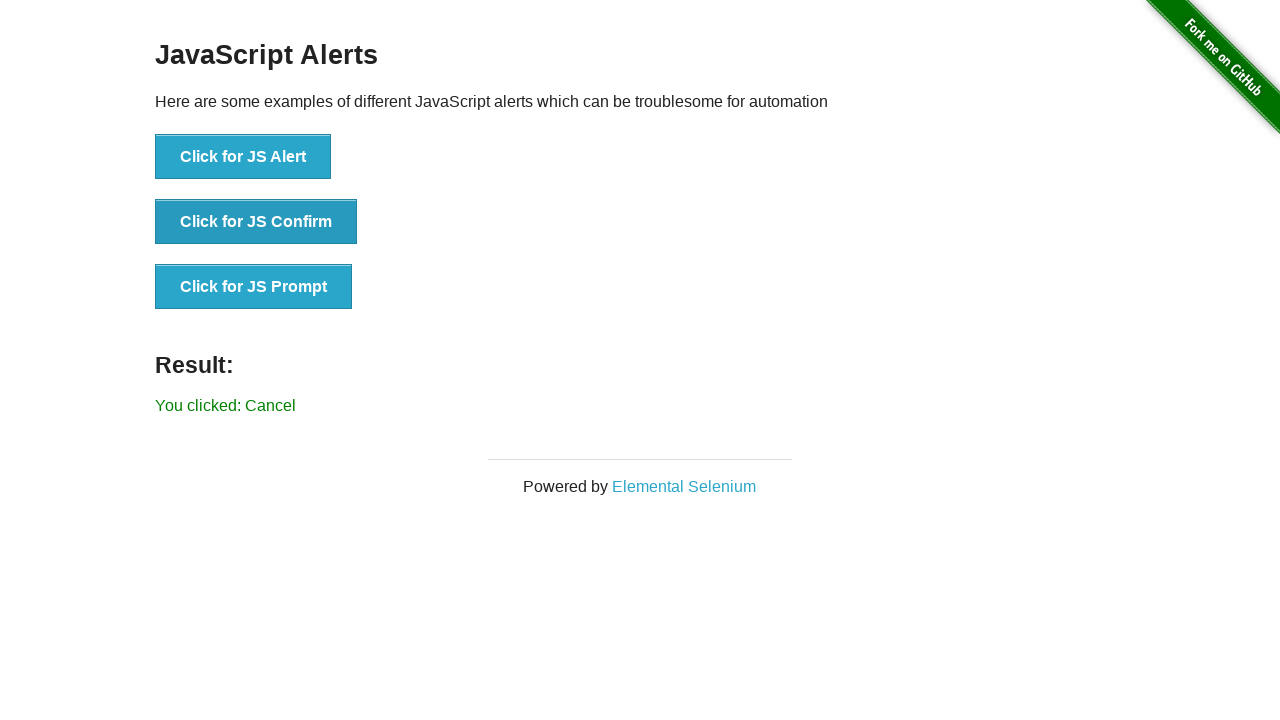

Result message element appeared after dismissing confirm dialog
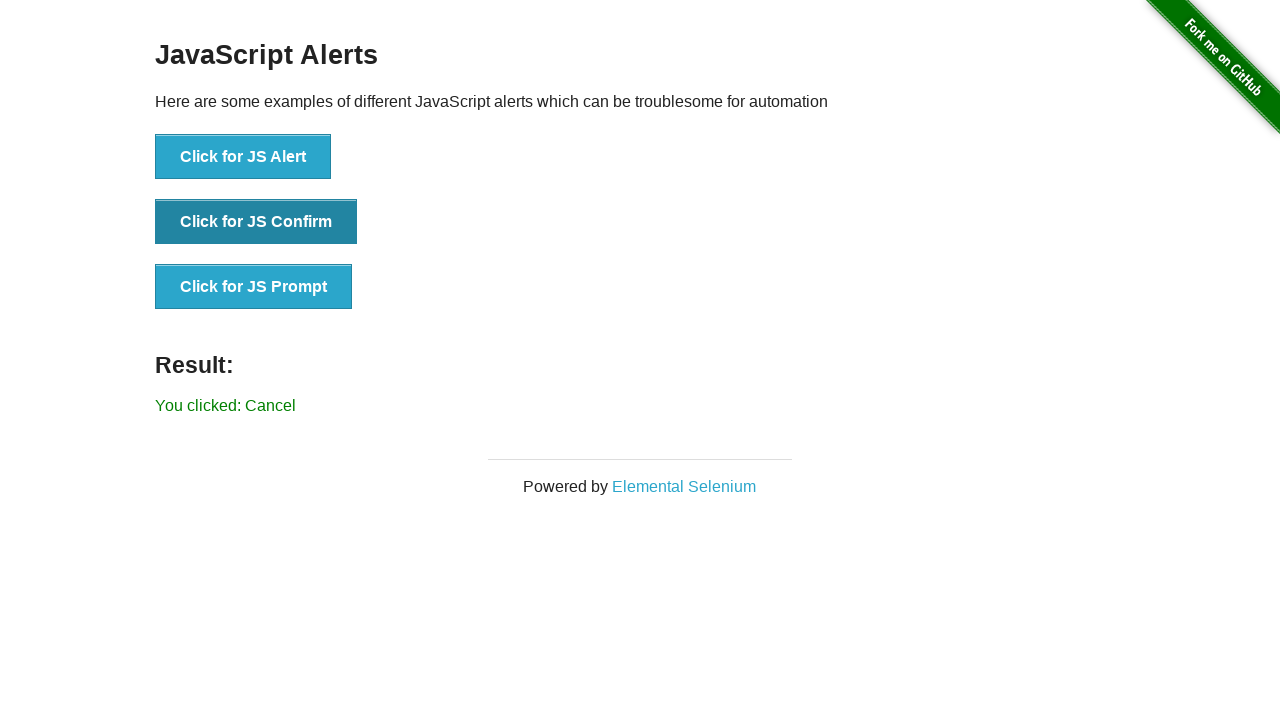

Retrieved result text content
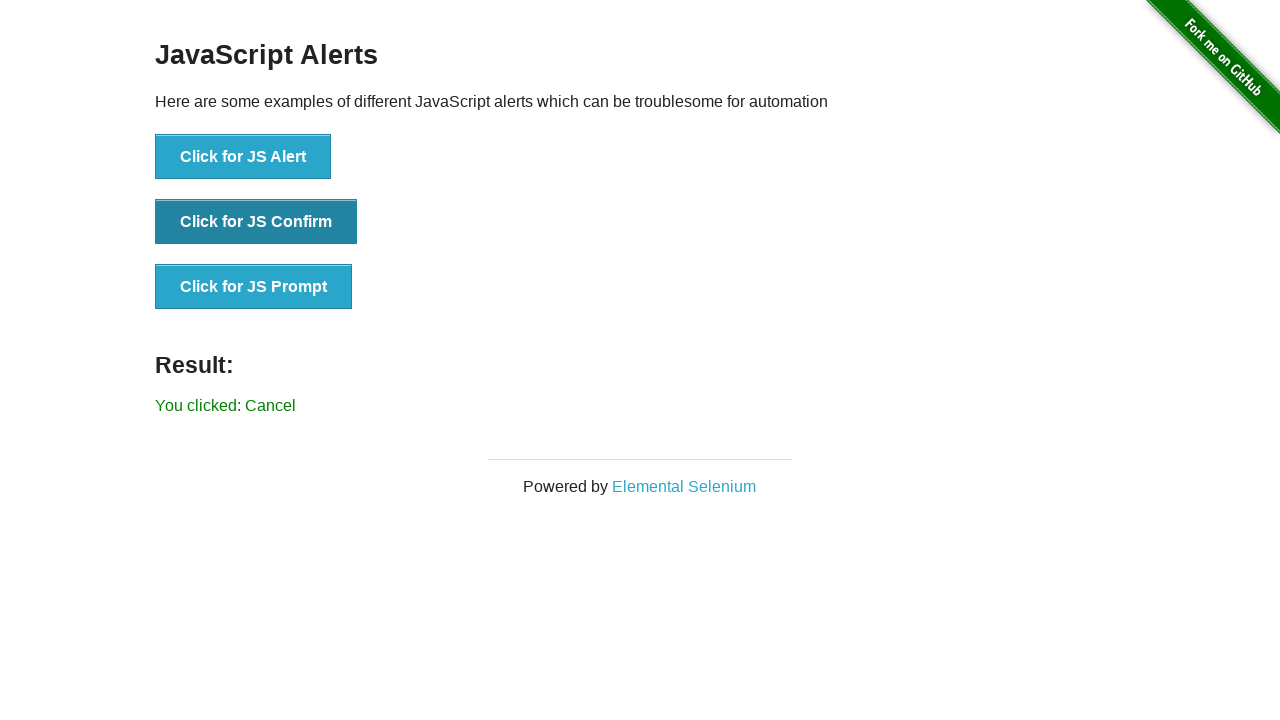

Verified result text does not contain 'successfuly' - alert was dismissed successfully
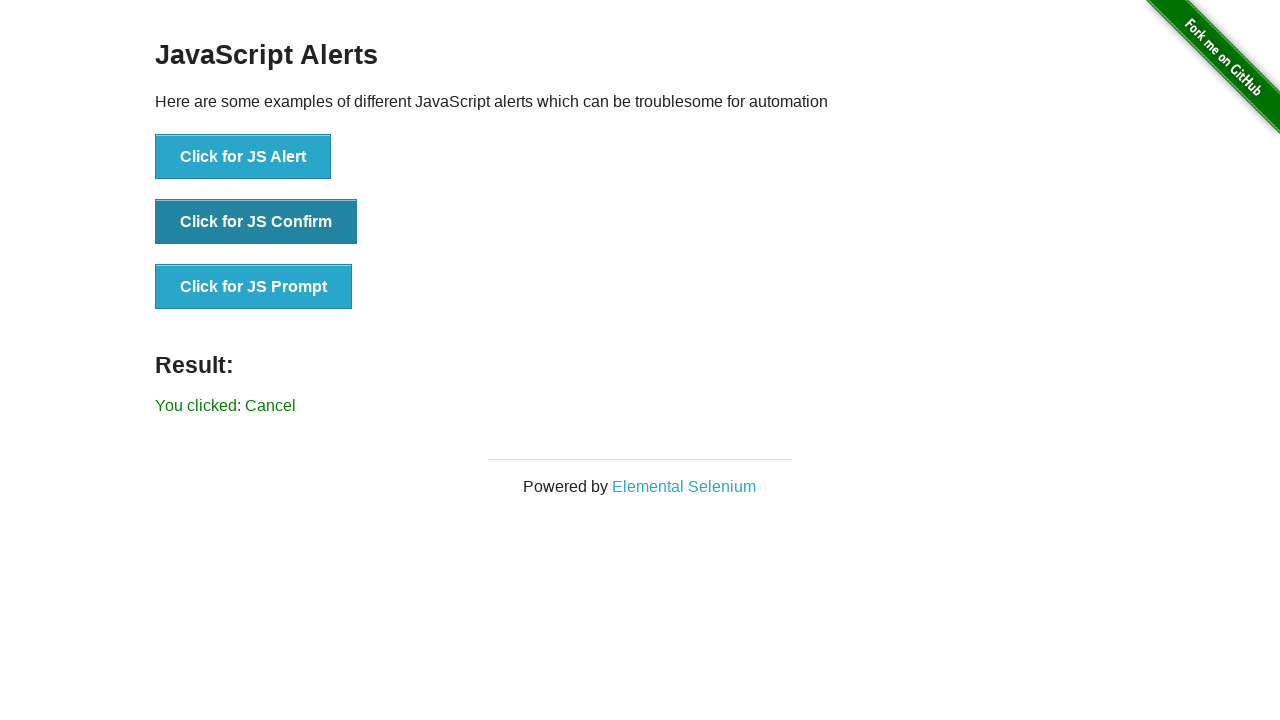

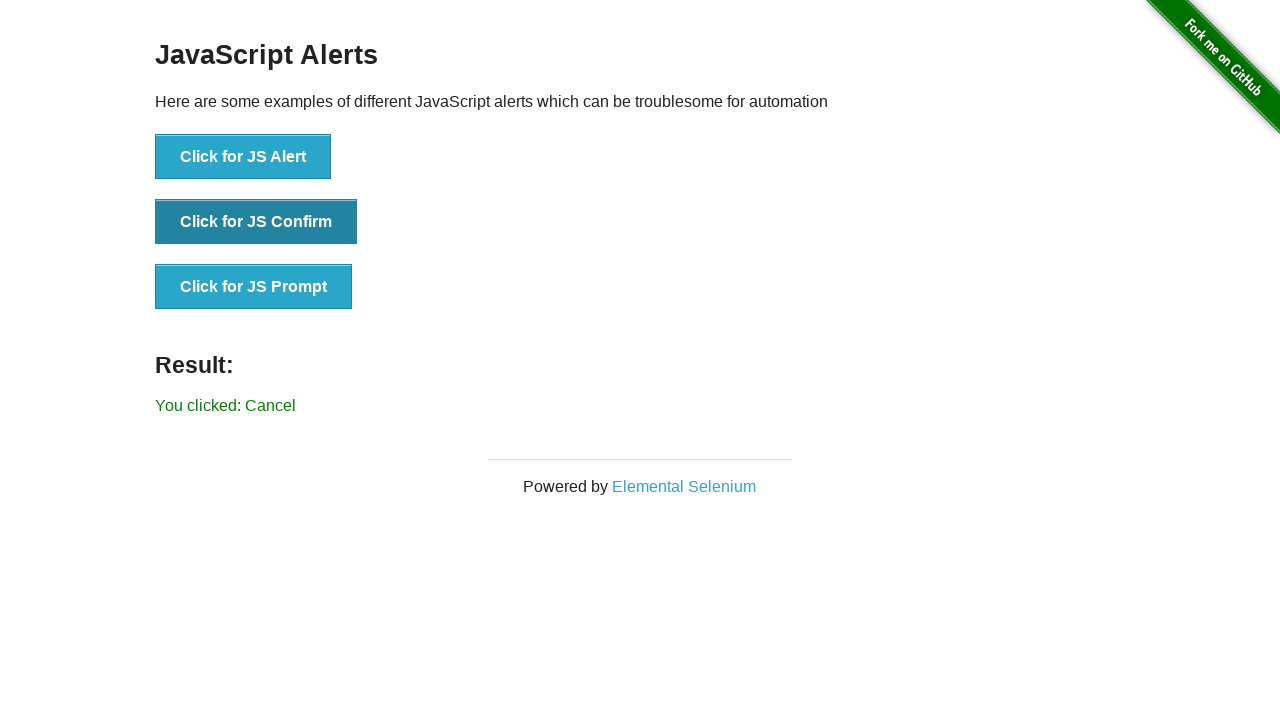